Tests that an item is removed if edited to an empty string

Starting URL: https://demo.playwright.dev/todomvc

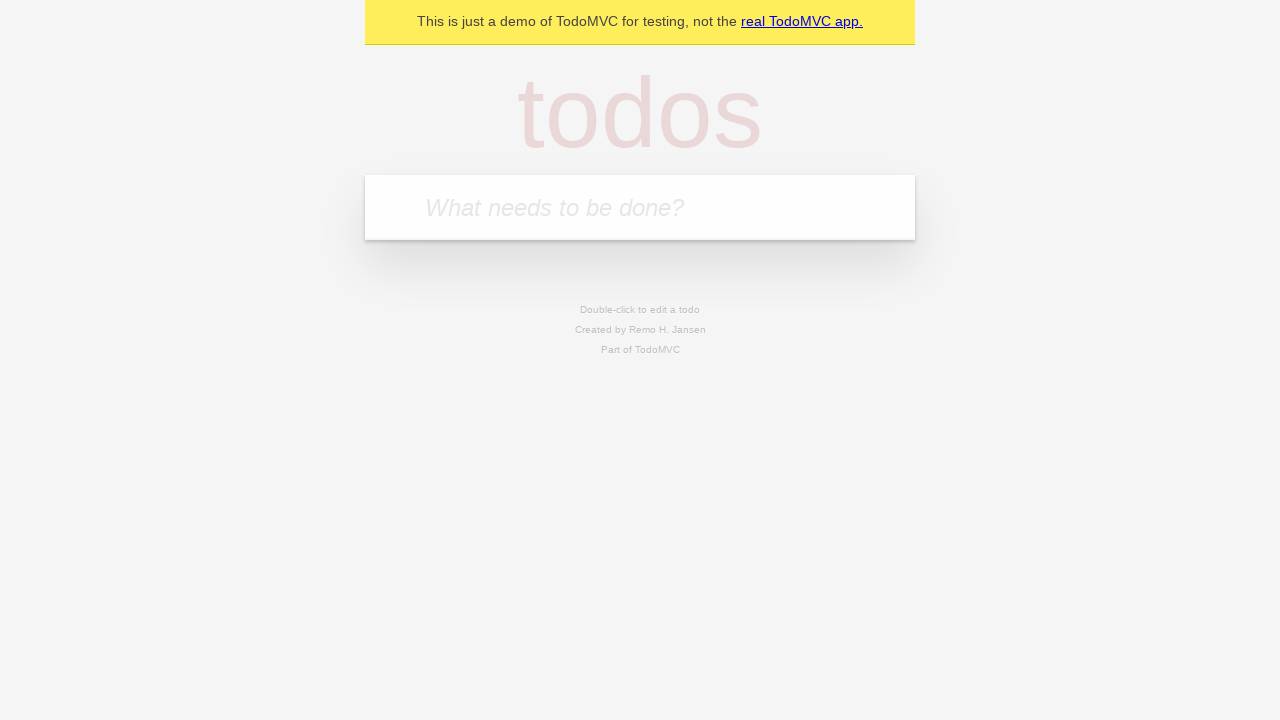

Located the 'What needs to be done?' input field
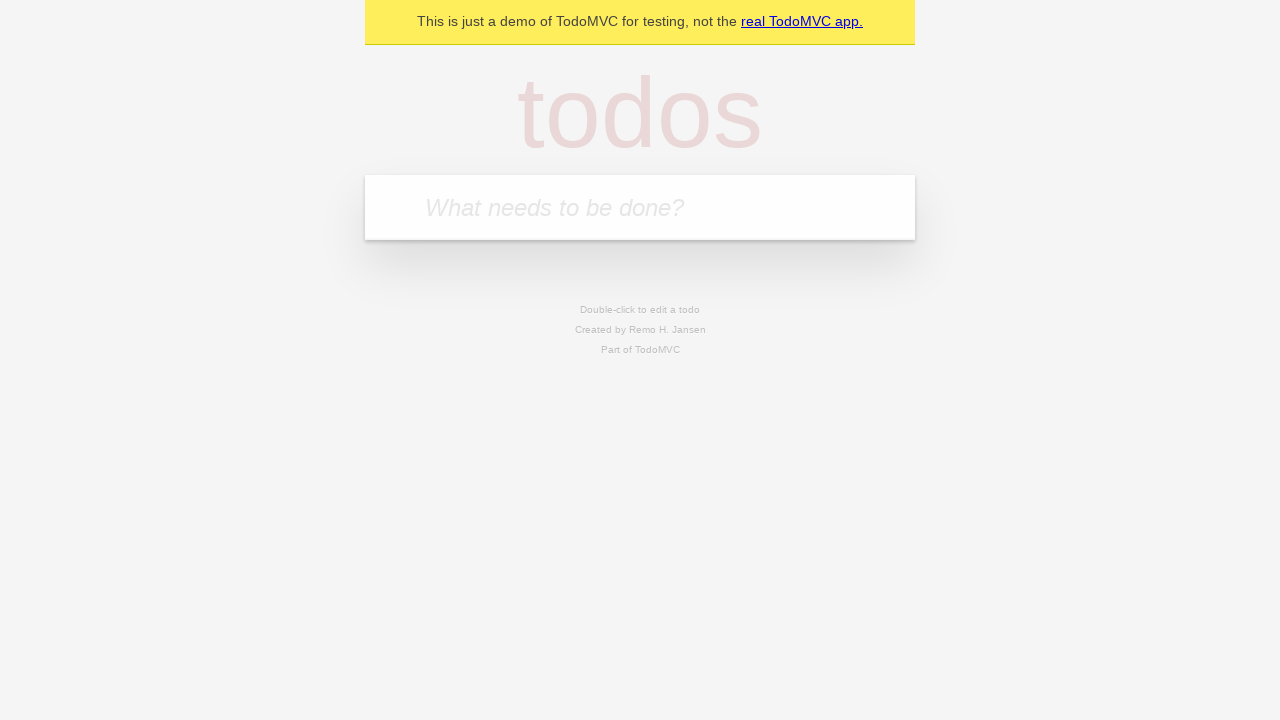

Filled input with 'buy some cheese' on internal:attr=[placeholder="What needs to be done?"i]
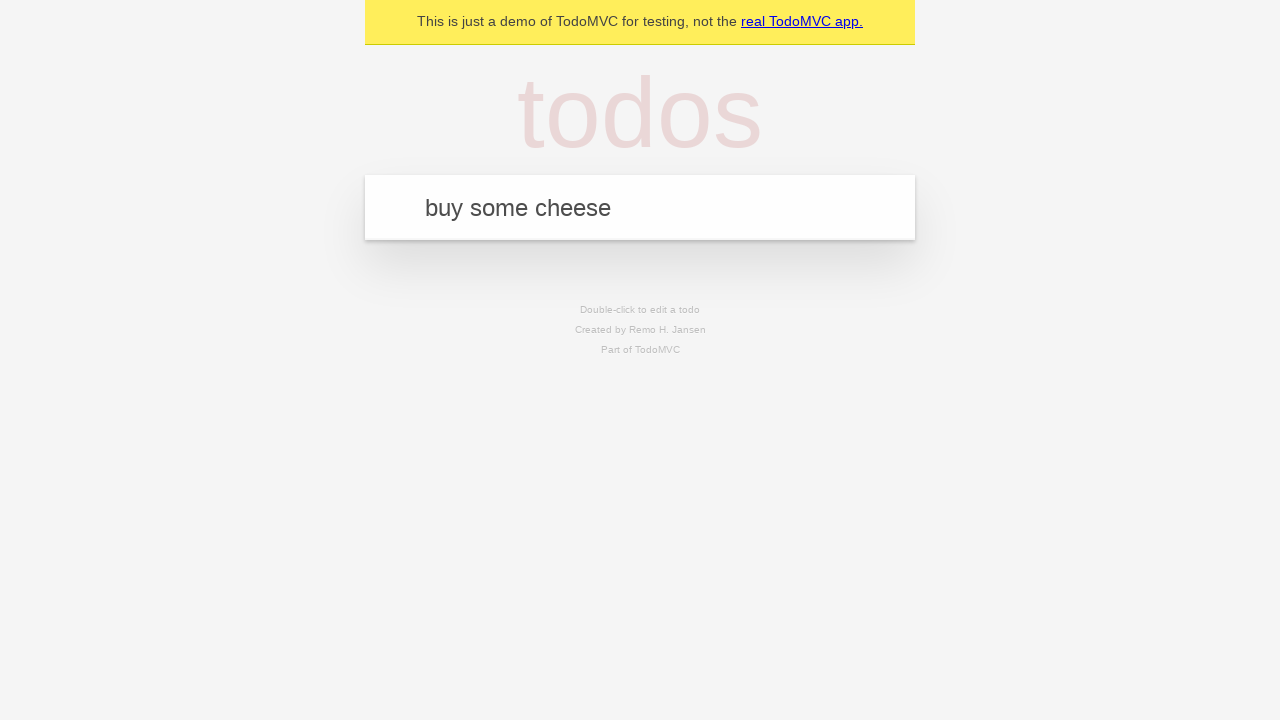

Pressed Enter to create todo 'buy some cheese' on internal:attr=[placeholder="What needs to be done?"i]
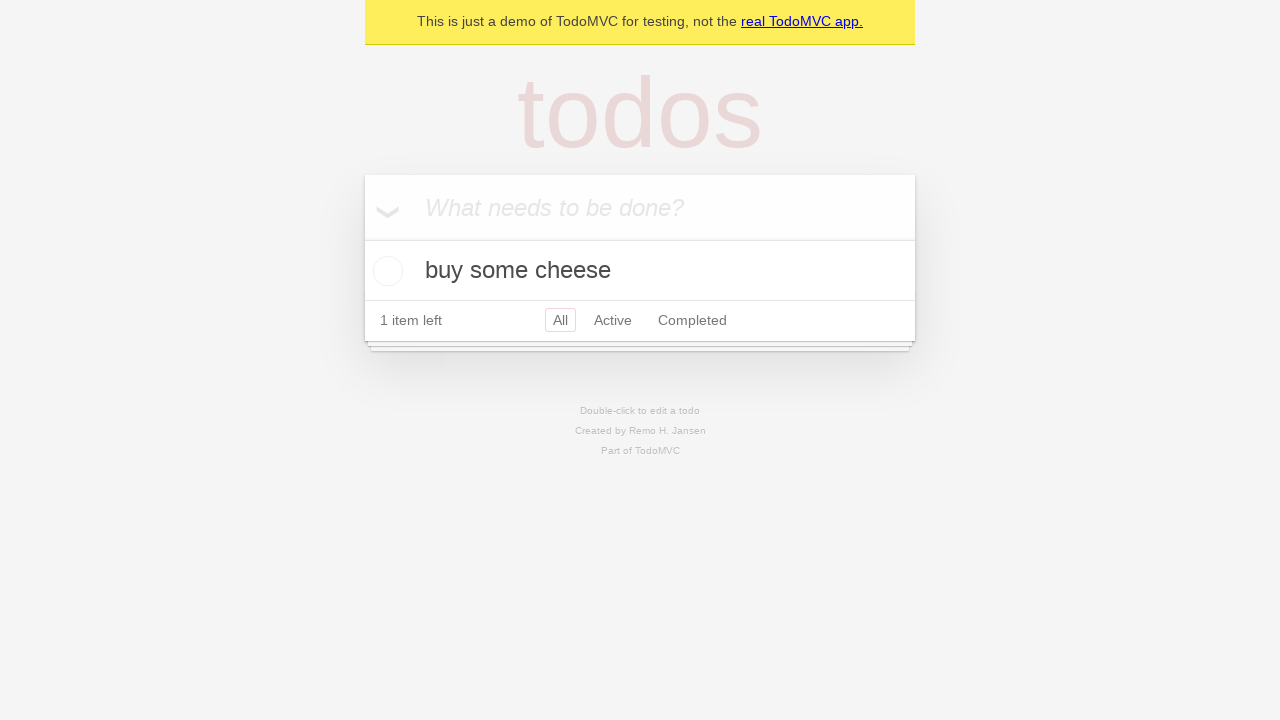

Filled input with 'feed the cat' on internal:attr=[placeholder="What needs to be done?"i]
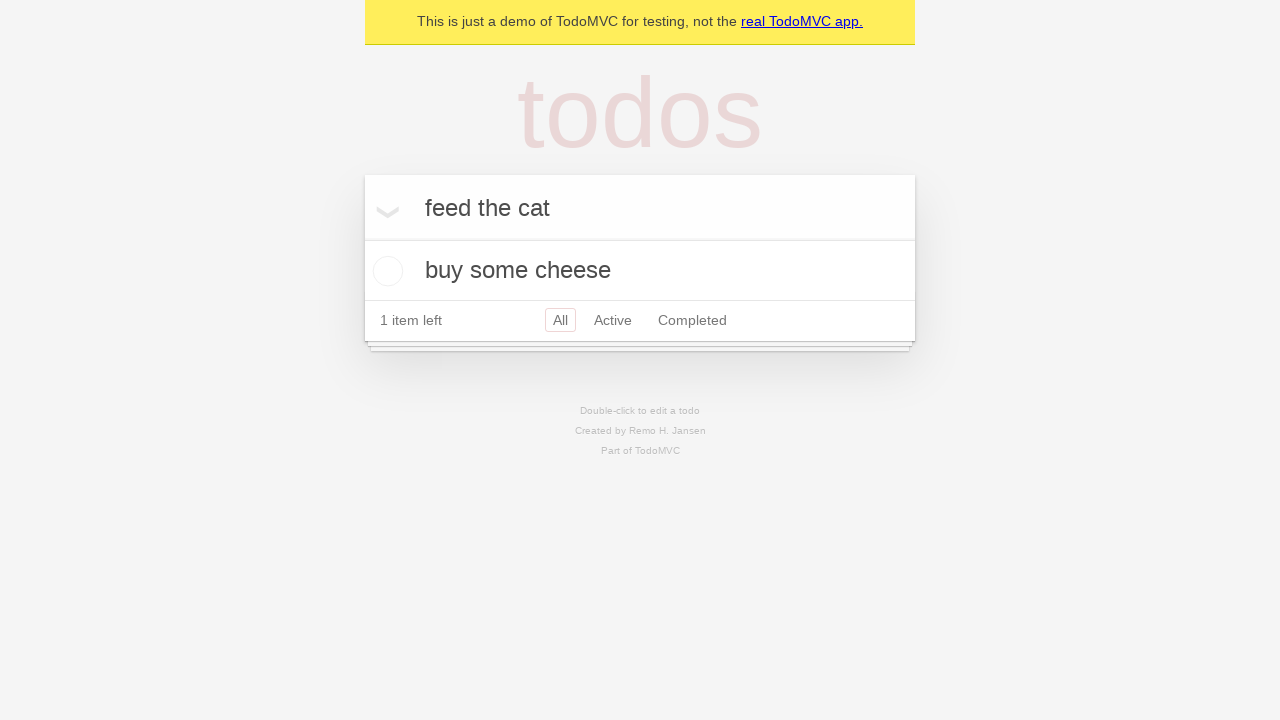

Pressed Enter to create todo 'feed the cat' on internal:attr=[placeholder="What needs to be done?"i]
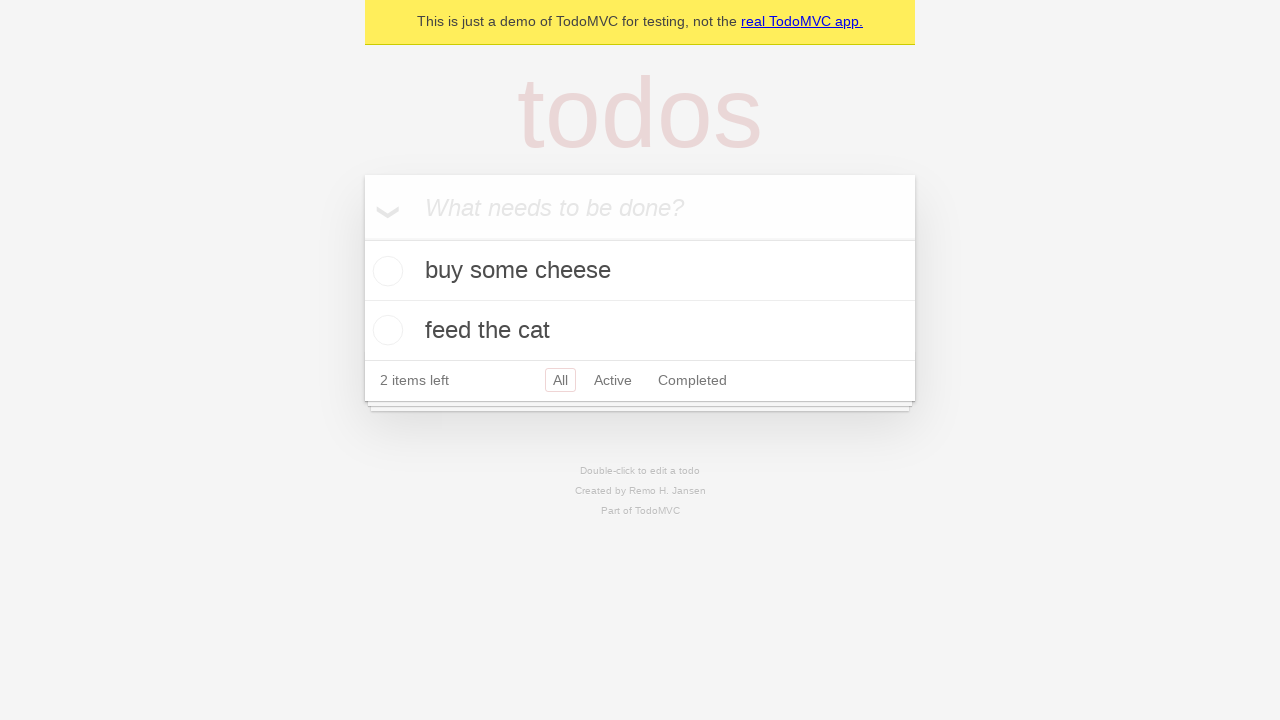

Filled input with 'book a doctors appointment' on internal:attr=[placeholder="What needs to be done?"i]
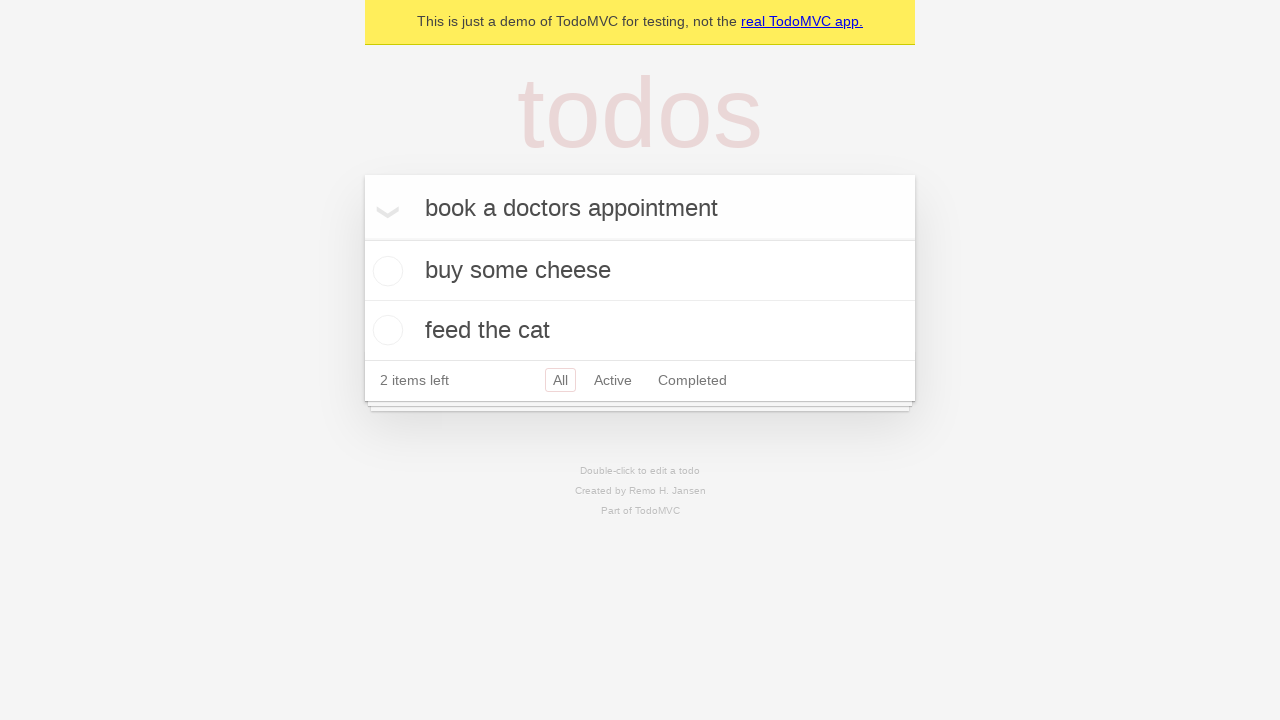

Pressed Enter to create todo 'book a doctors appointment' on internal:attr=[placeholder="What needs to be done?"i]
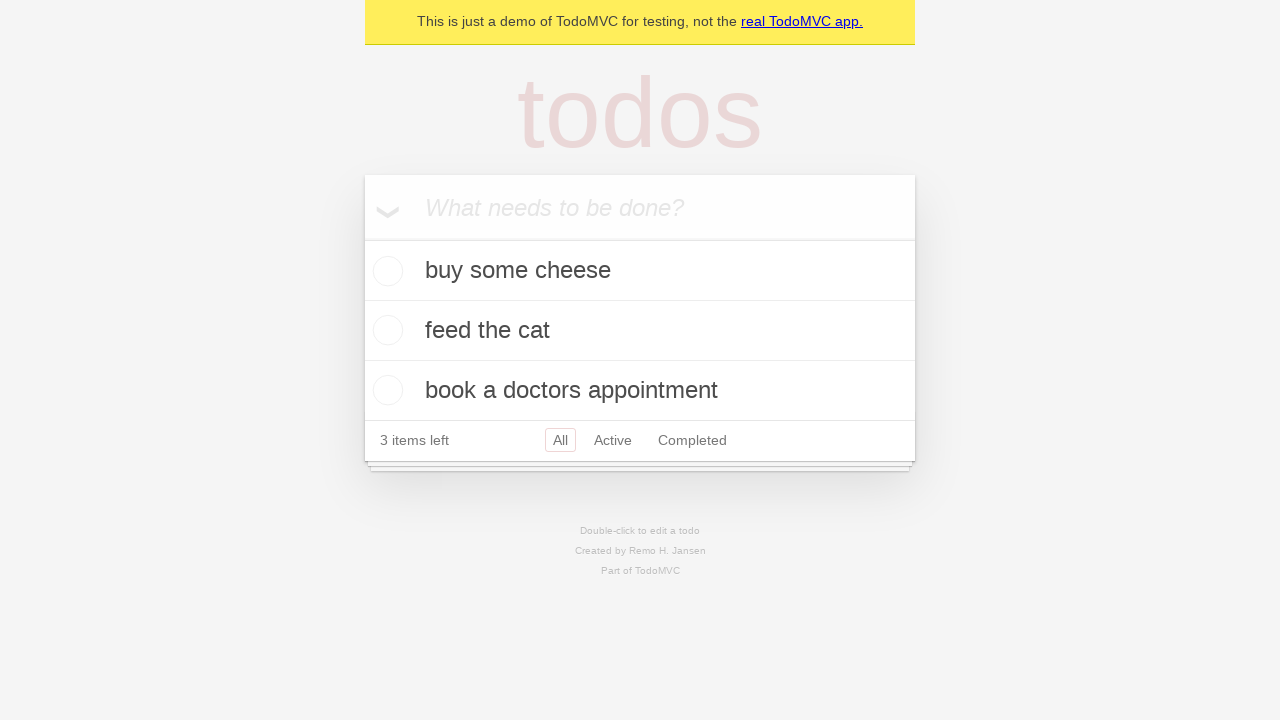

Waited for all 3 todos to be loaded
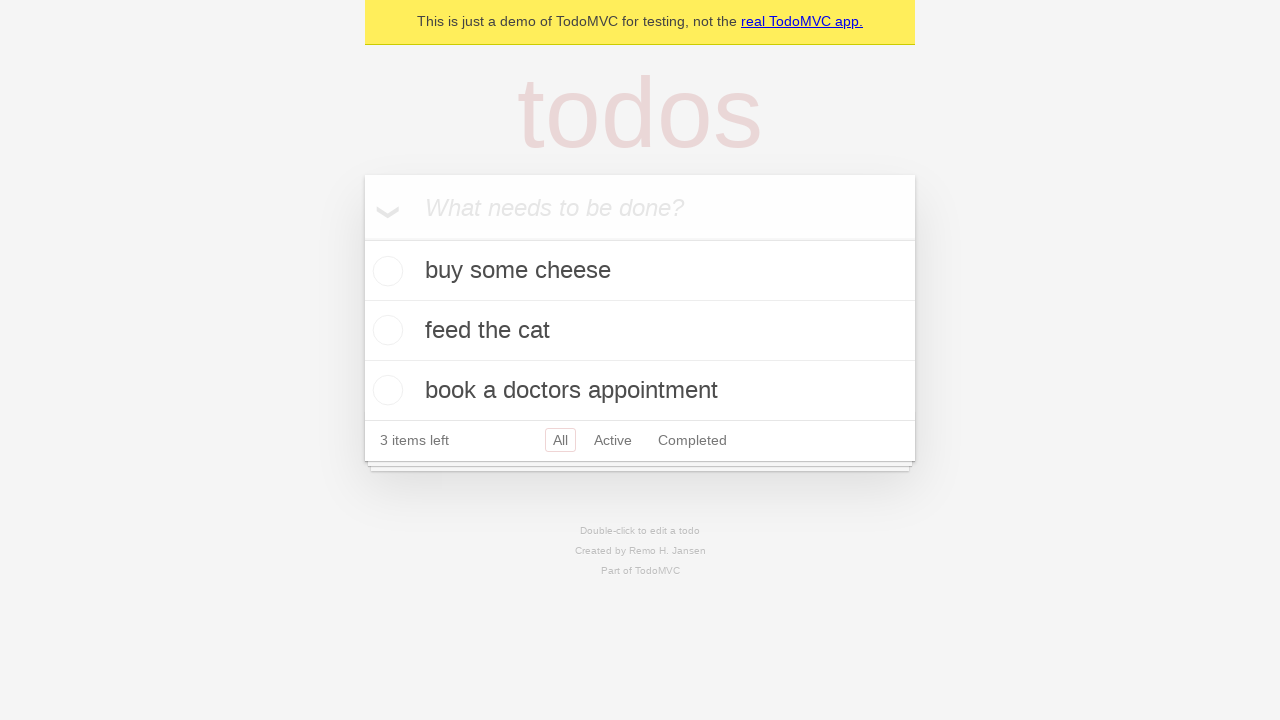

Located all todo items
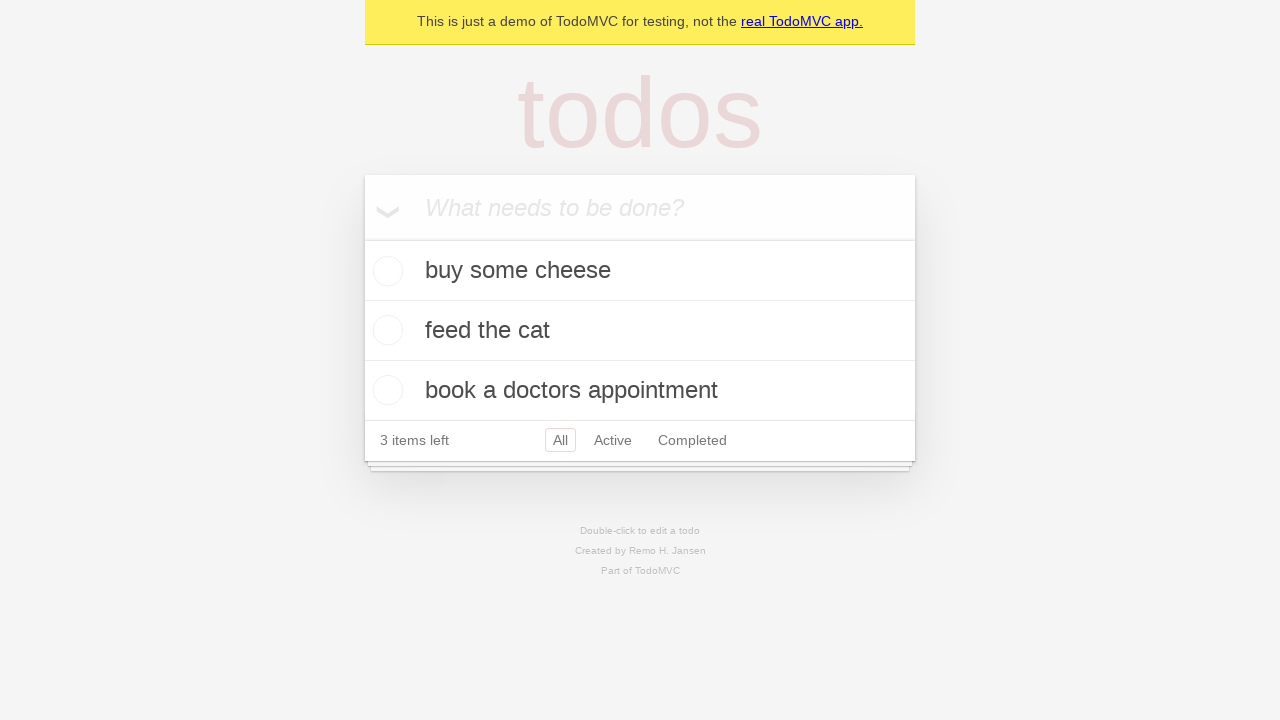

Double-clicked the second todo item to enter edit mode at (640, 331) on internal:testid=[data-testid="todo-item"s] >> nth=1
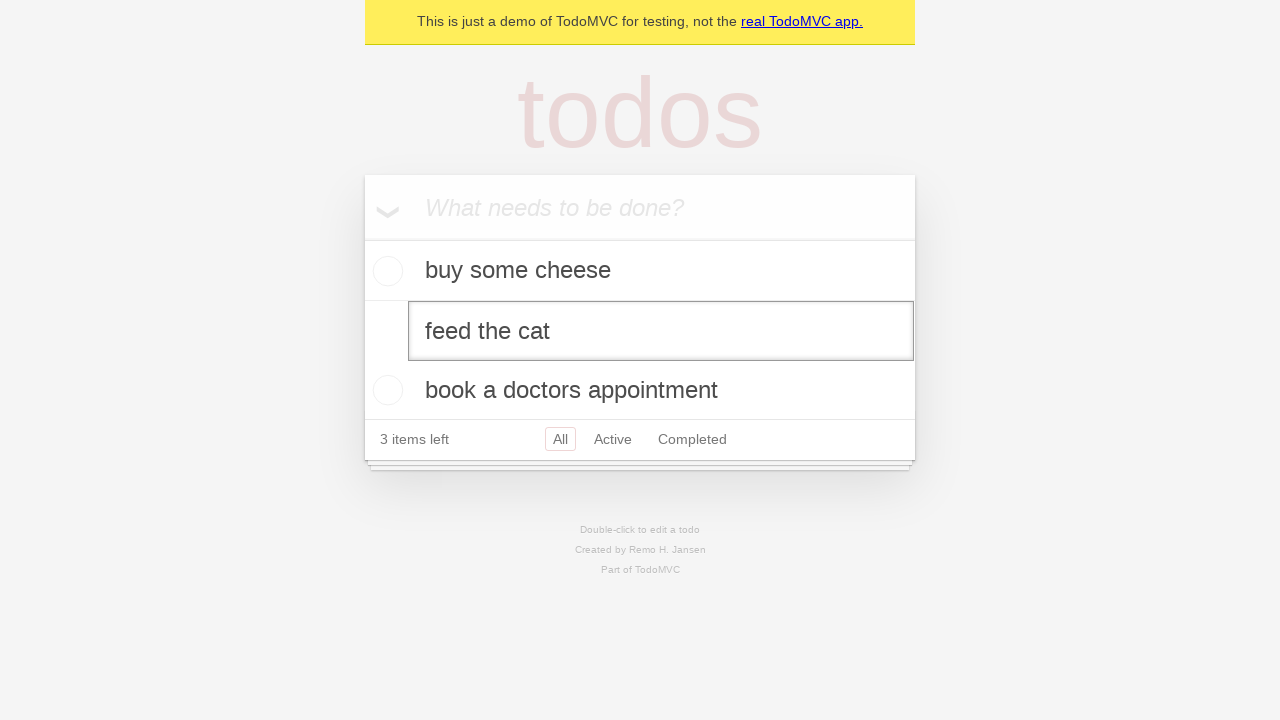

Located the edit input field for the second todo
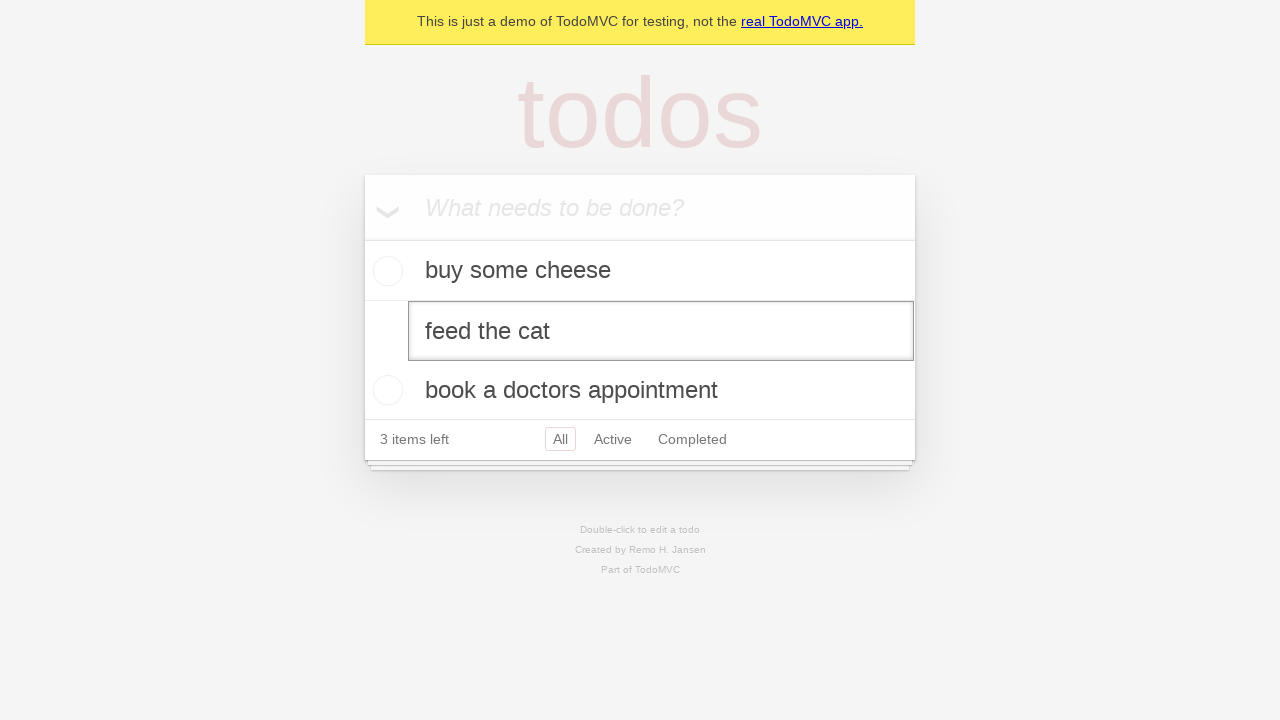

Filled edit input with empty string on internal:testid=[data-testid="todo-item"s] >> nth=1 >> internal:role=textbox[nam
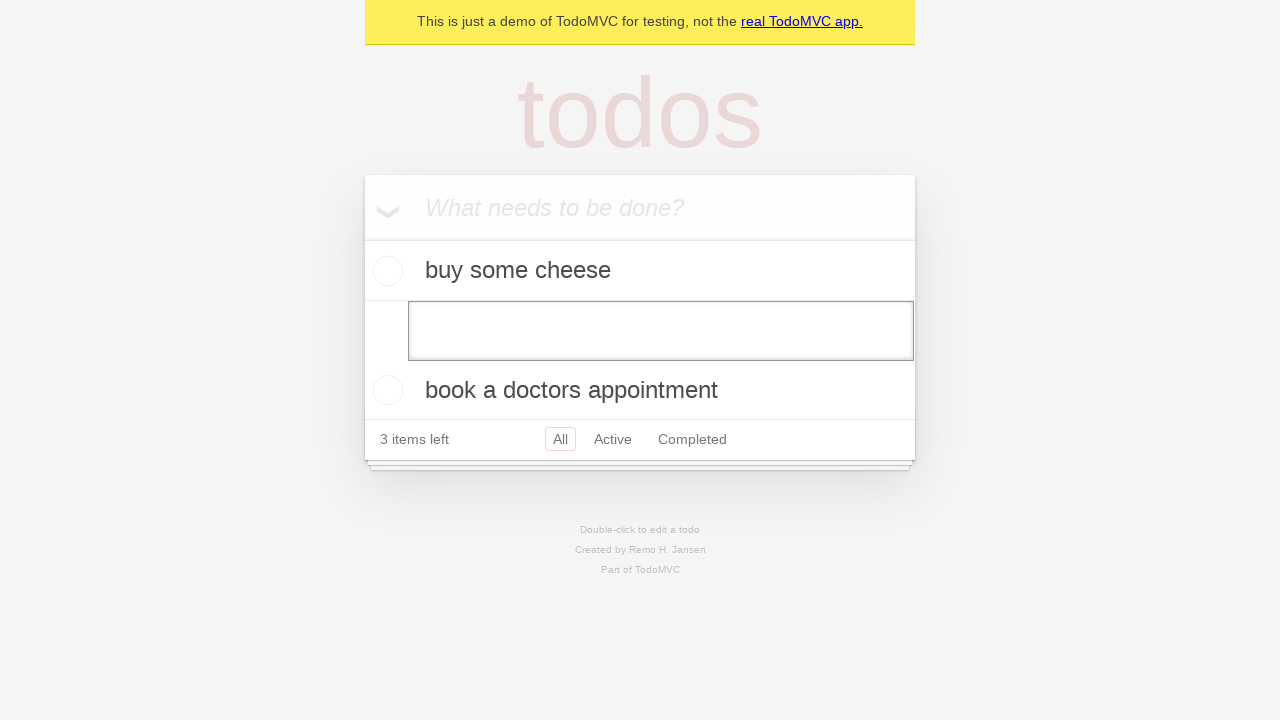

Pressed Enter to confirm the empty edit on internal:testid=[data-testid="todo-item"s] >> nth=1 >> internal:role=textbox[nam
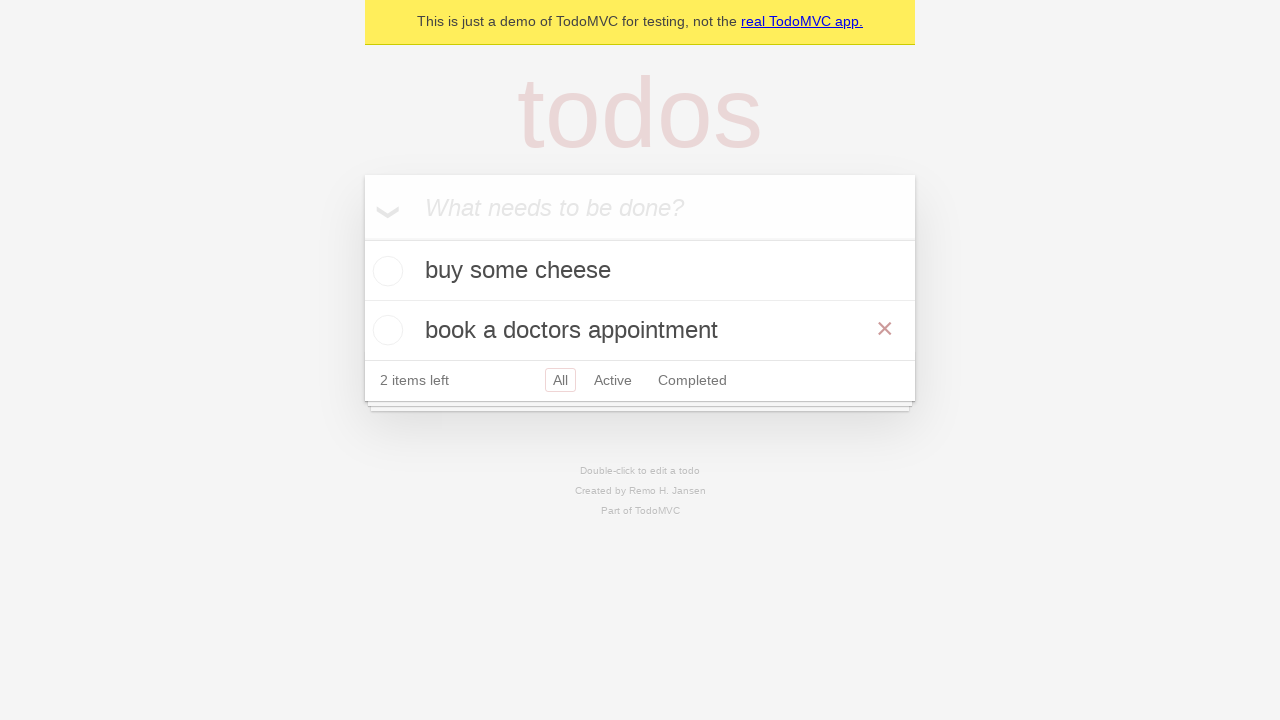

Waited for the todo item to be removed, confirming only 2 todos remain
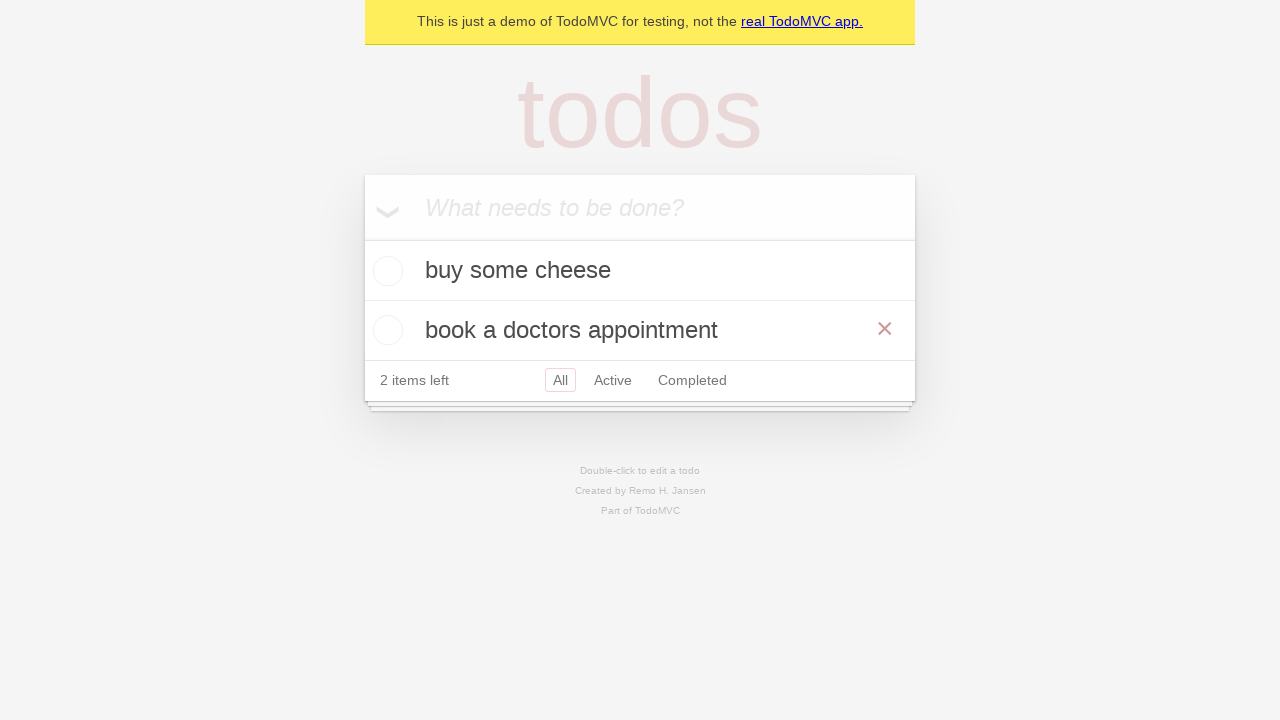

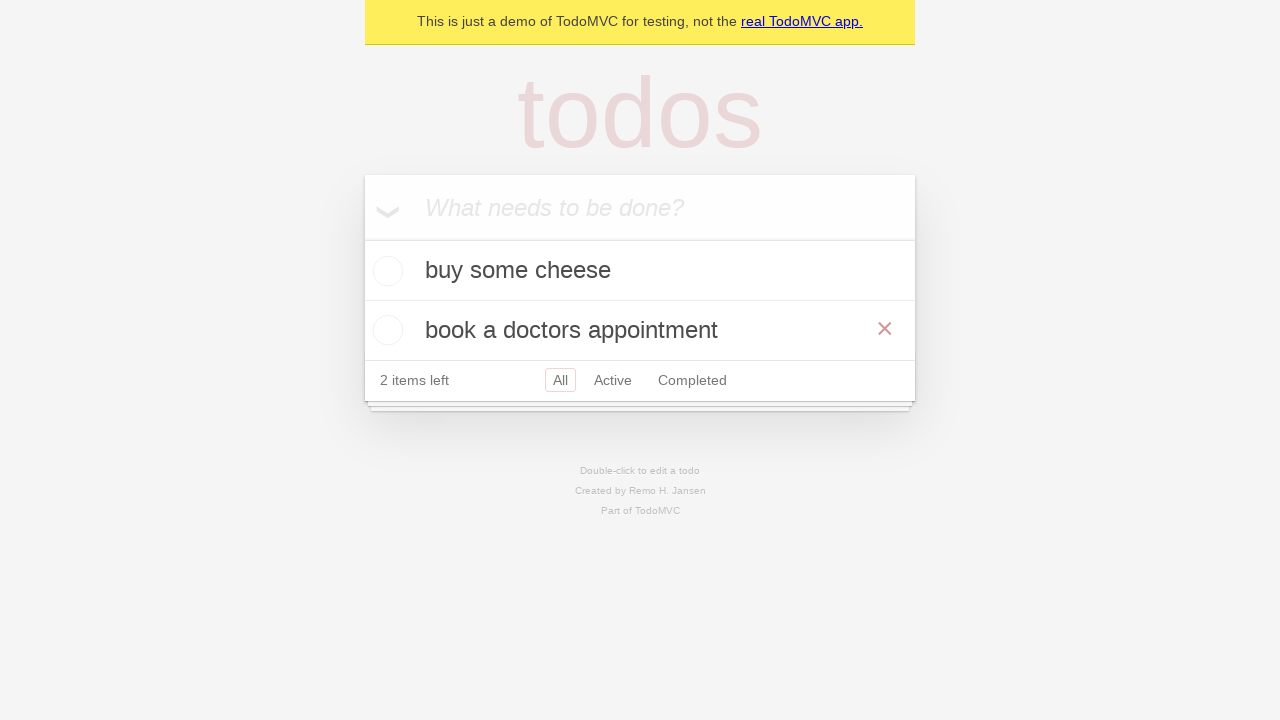